Tests a form submission on DemoQA by navigating to the Elements section, filling out a text box form with name and email, then verifying the submitted values are displayed correctly.

Starting URL: https://demoqa.com

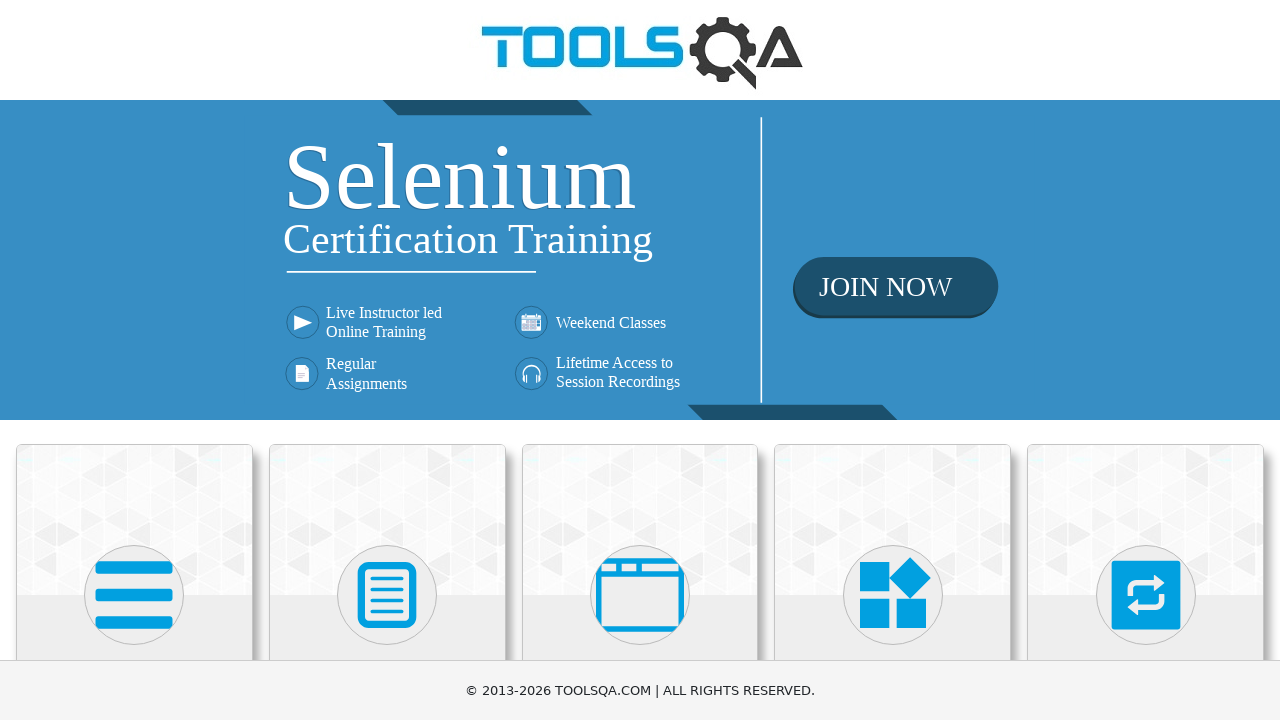

Navigated to https://demoqa.com
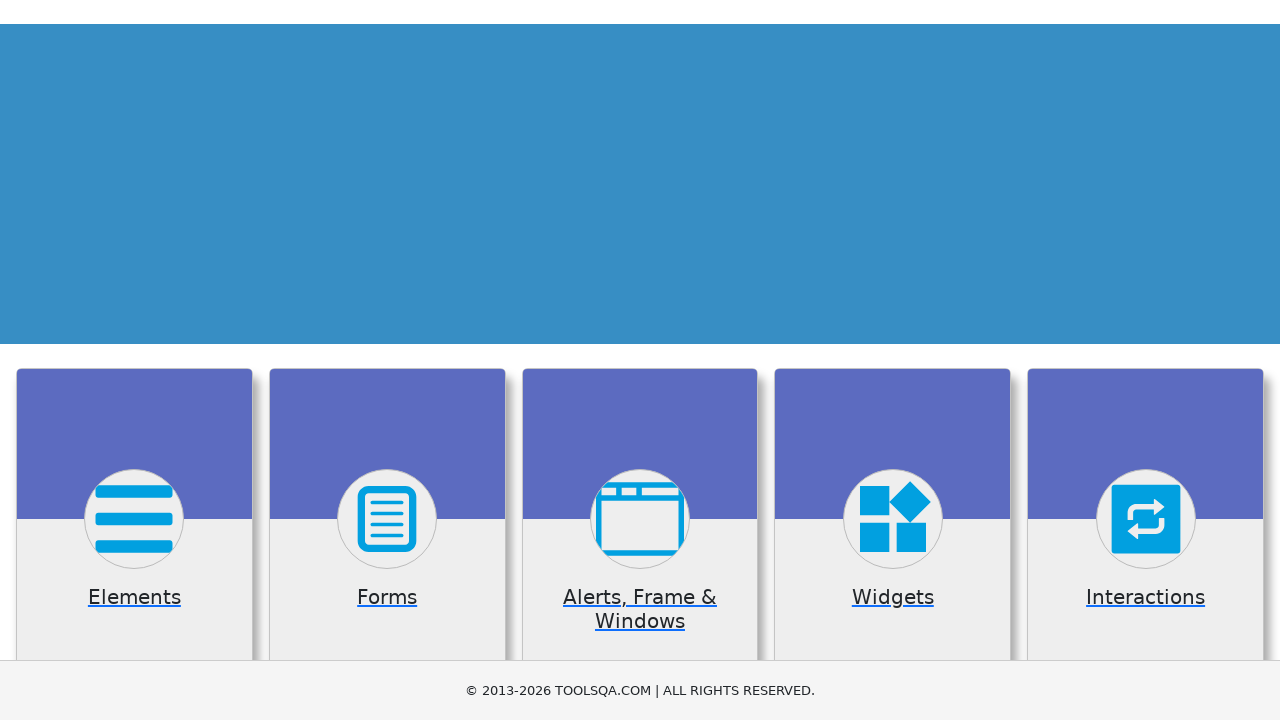

Clicked on Elements card at (134, 520) on .card:nth-child(1)
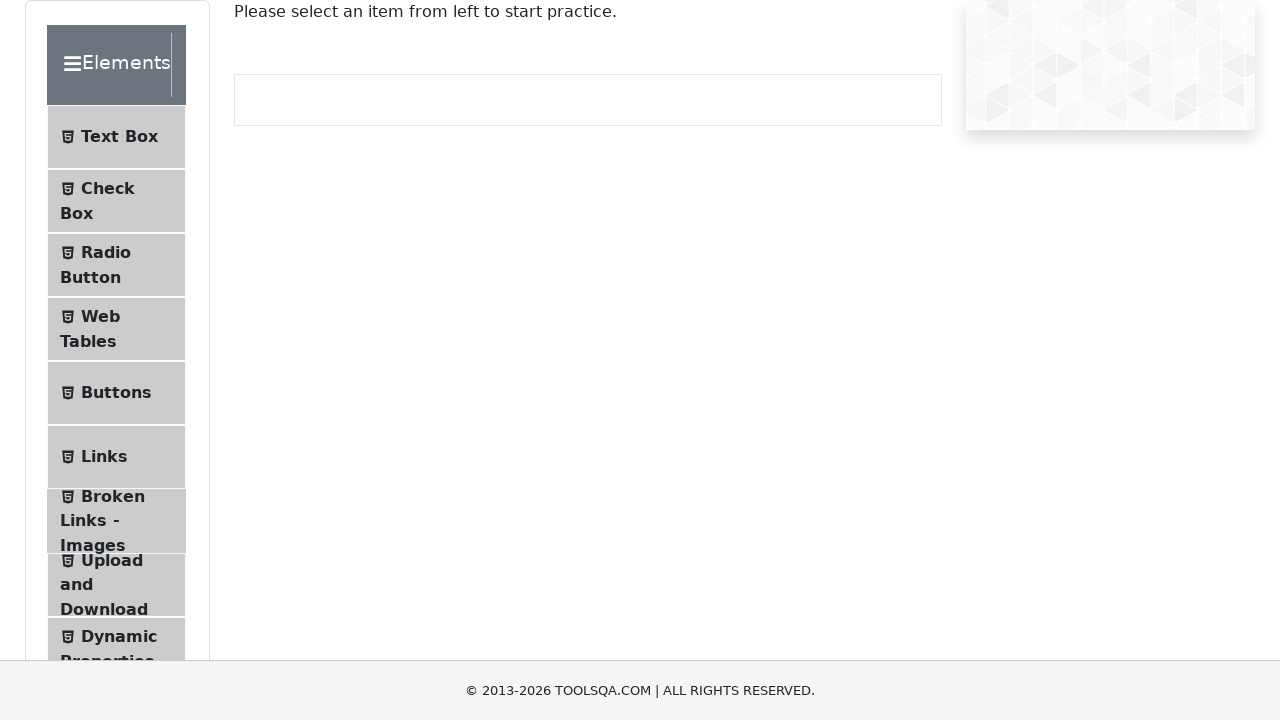

Clicked on Text Box menu item at (116, 137) on .btn-light:nth-child(1)
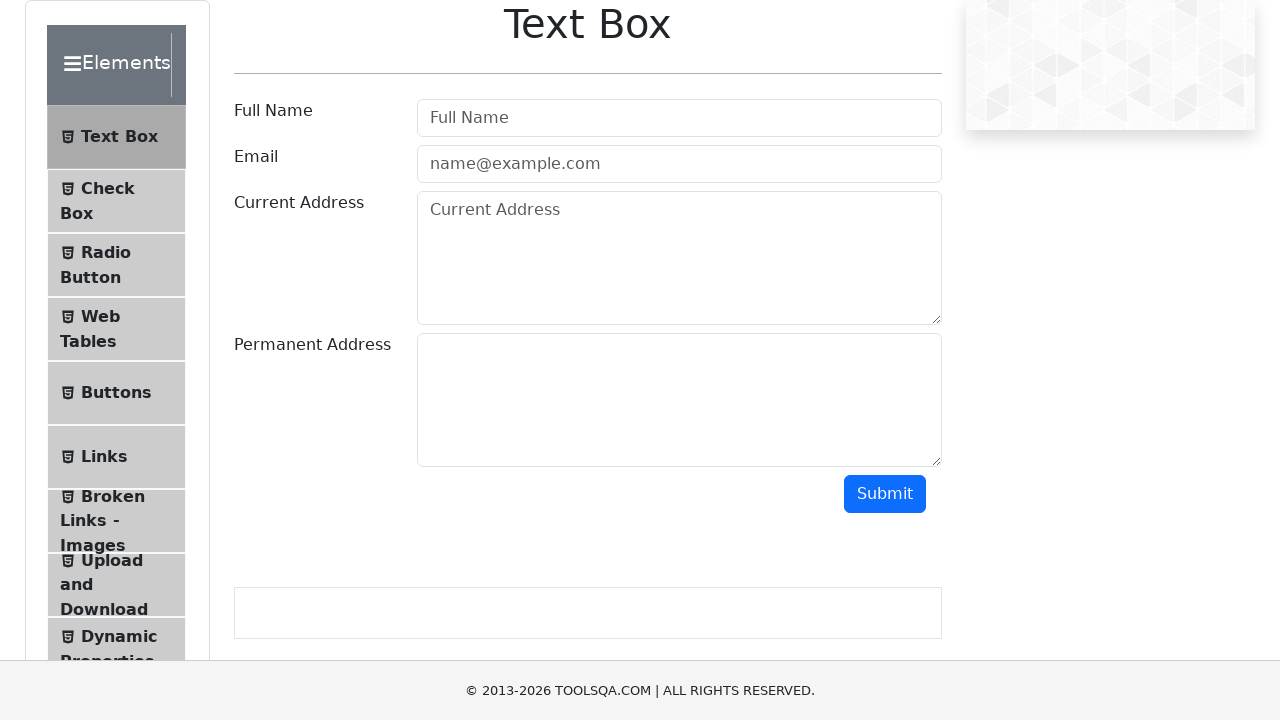

Filled username field with 'Lilia' on #userName
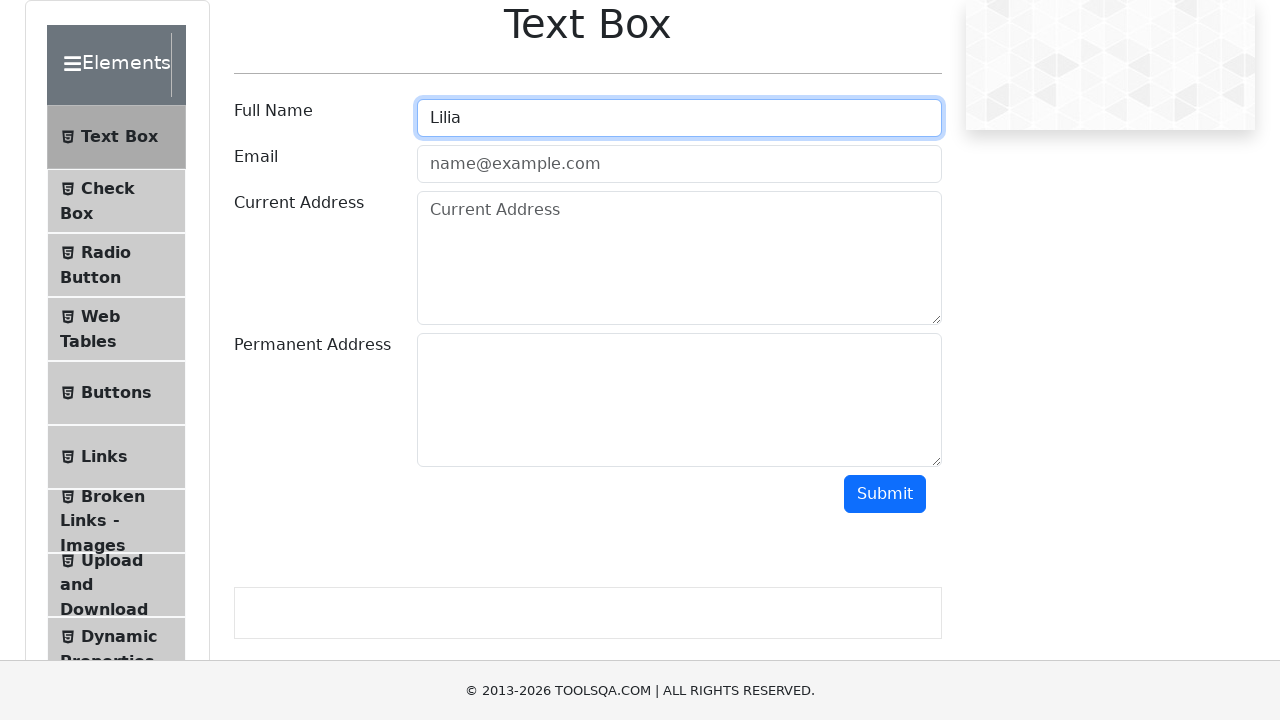

Filled email field with 'test@gmail.com' on #userEmail
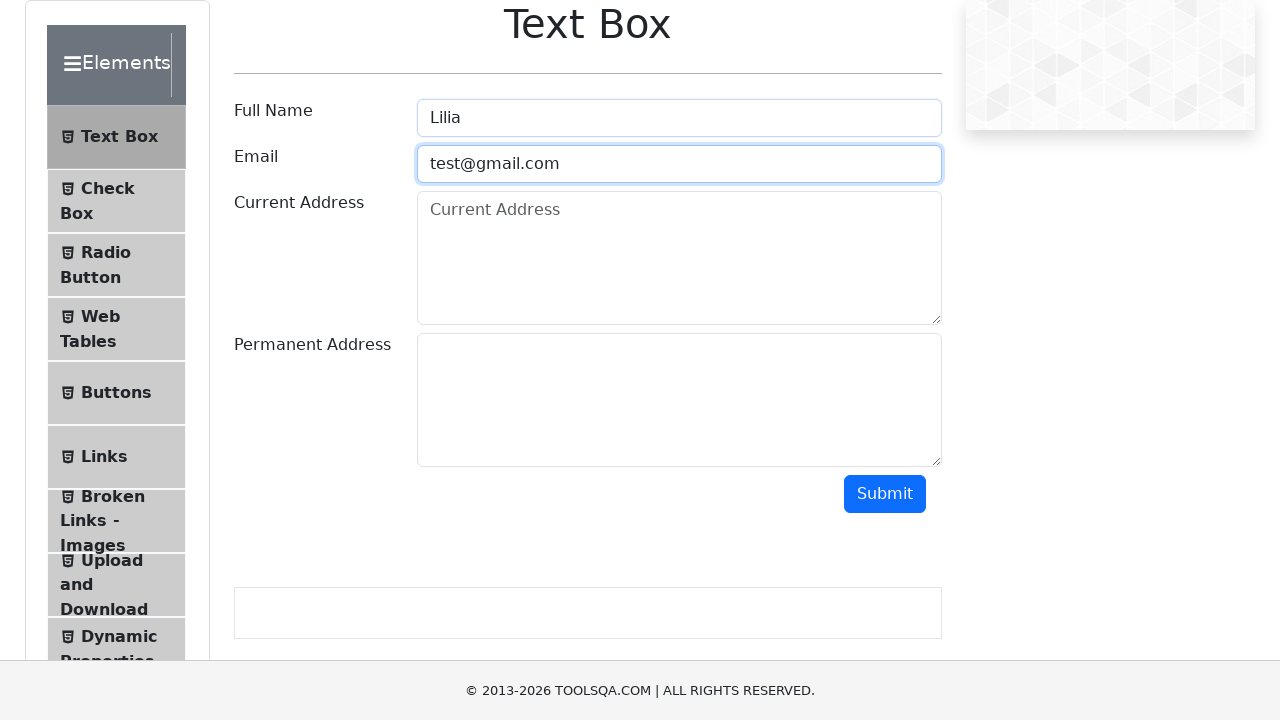

Scrolled page to make submit button visible
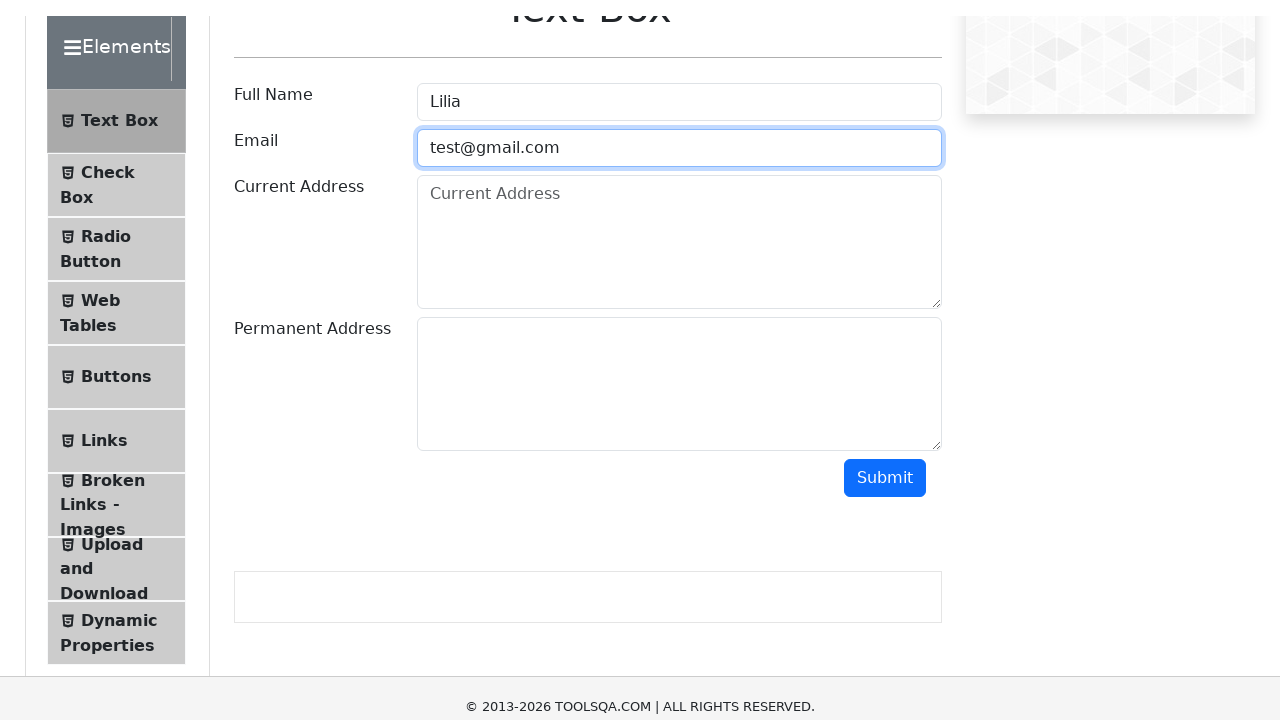

Clicked the submit button at (893, 360) on .text-right
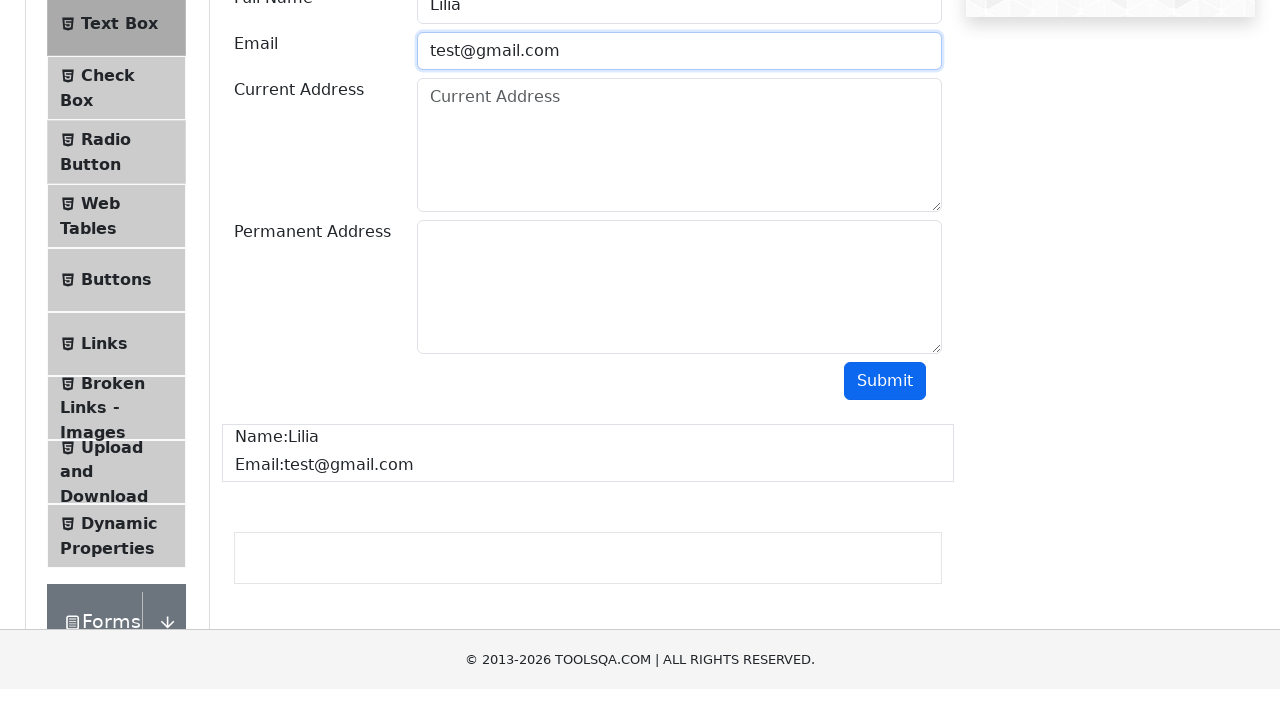

Verified submitted name is displayed
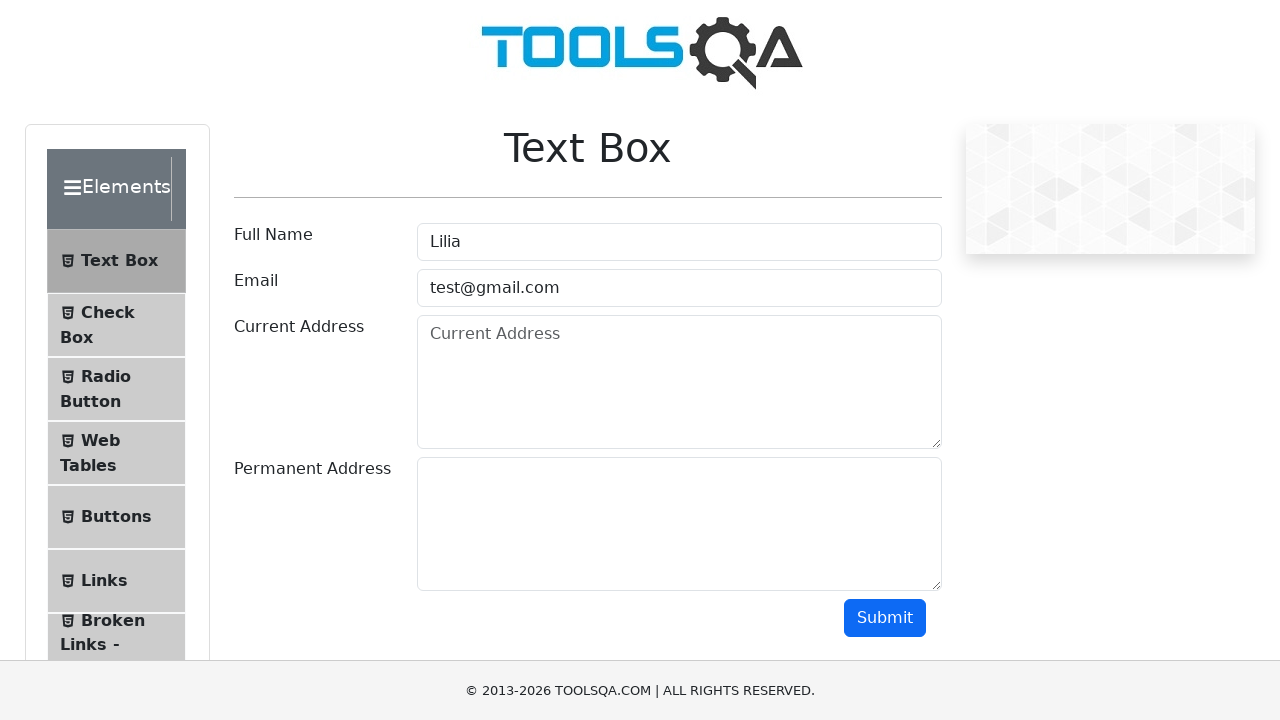

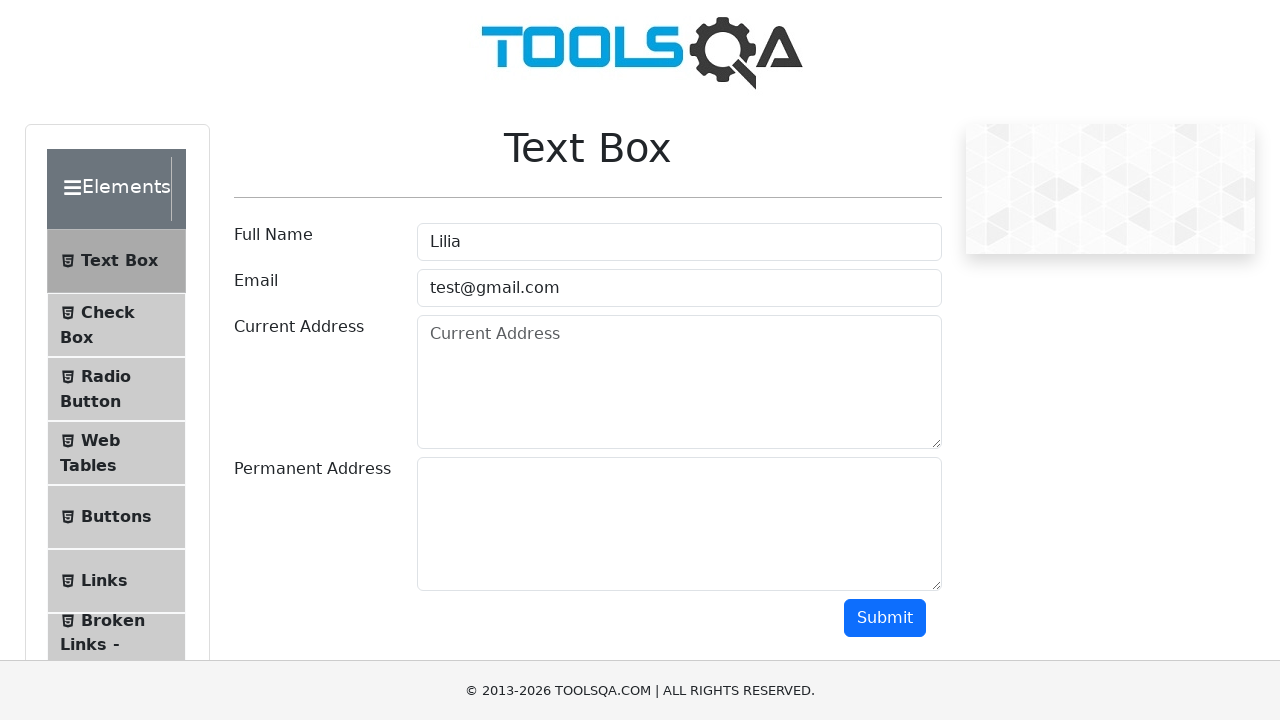